Opens the OrangeHRM demo application login page and maximizes the browser window

Starting URL: https://opensource-demo.orangehrmlive.com/web/index.php/auth/login

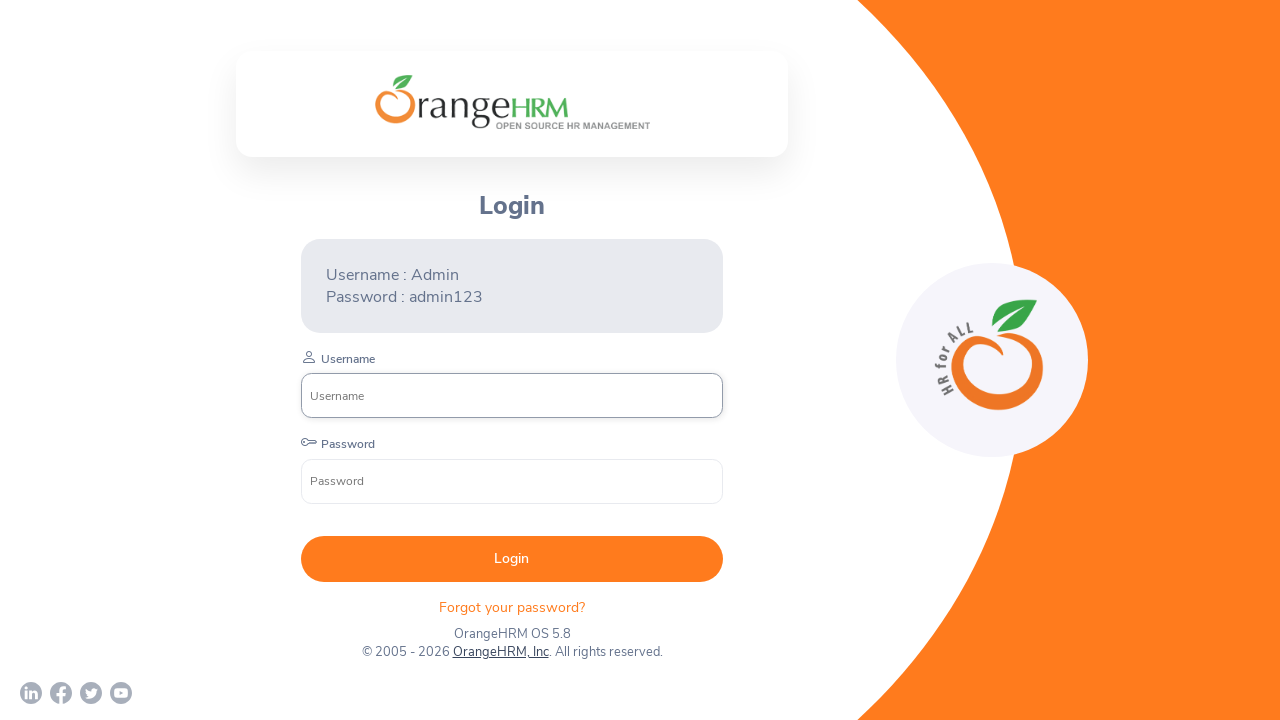

Waited for page to reach networkidle state on OrangeHRM login page
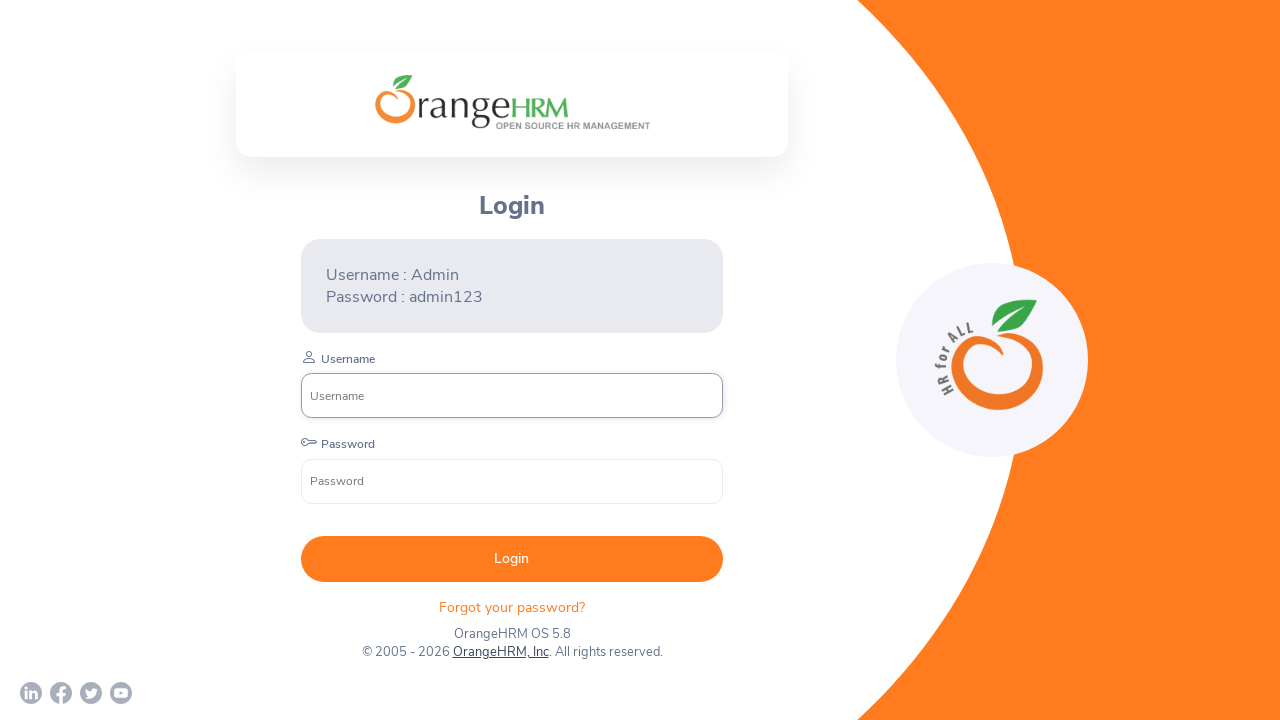

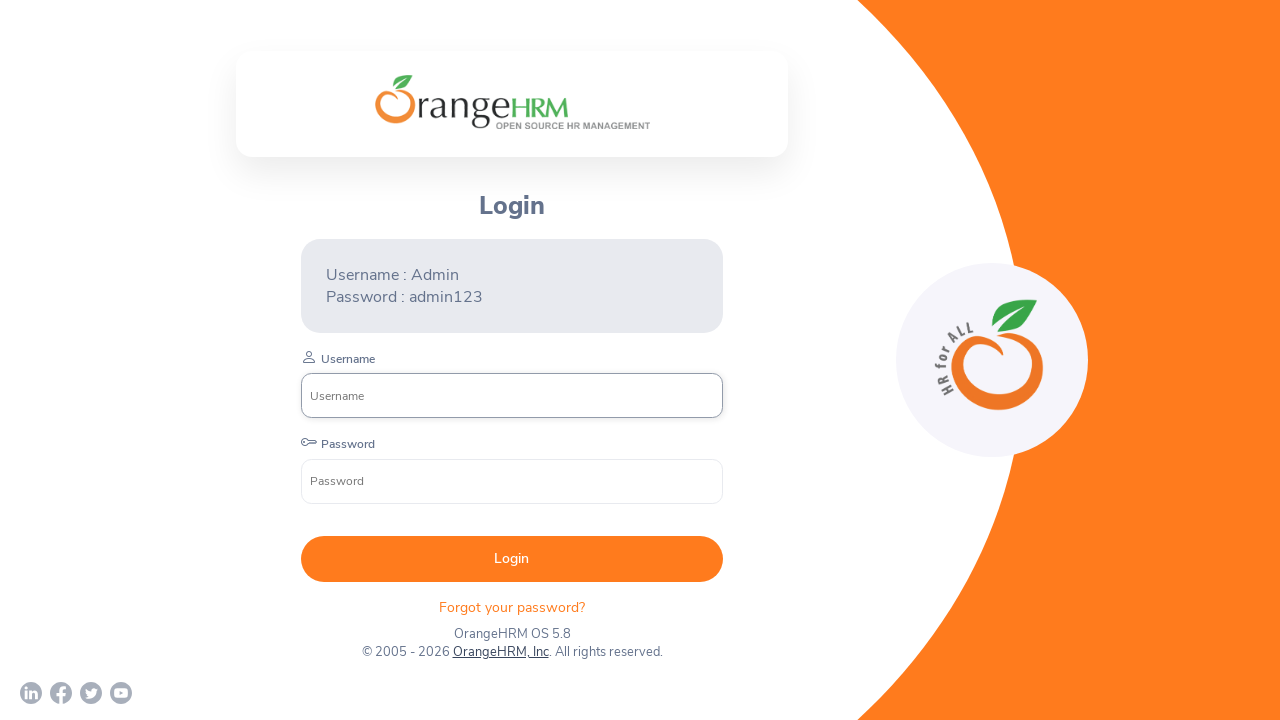